Tests login form validation by submitting with invalid password and verifying error message

Starting URL: https://www.saucedemo.com/

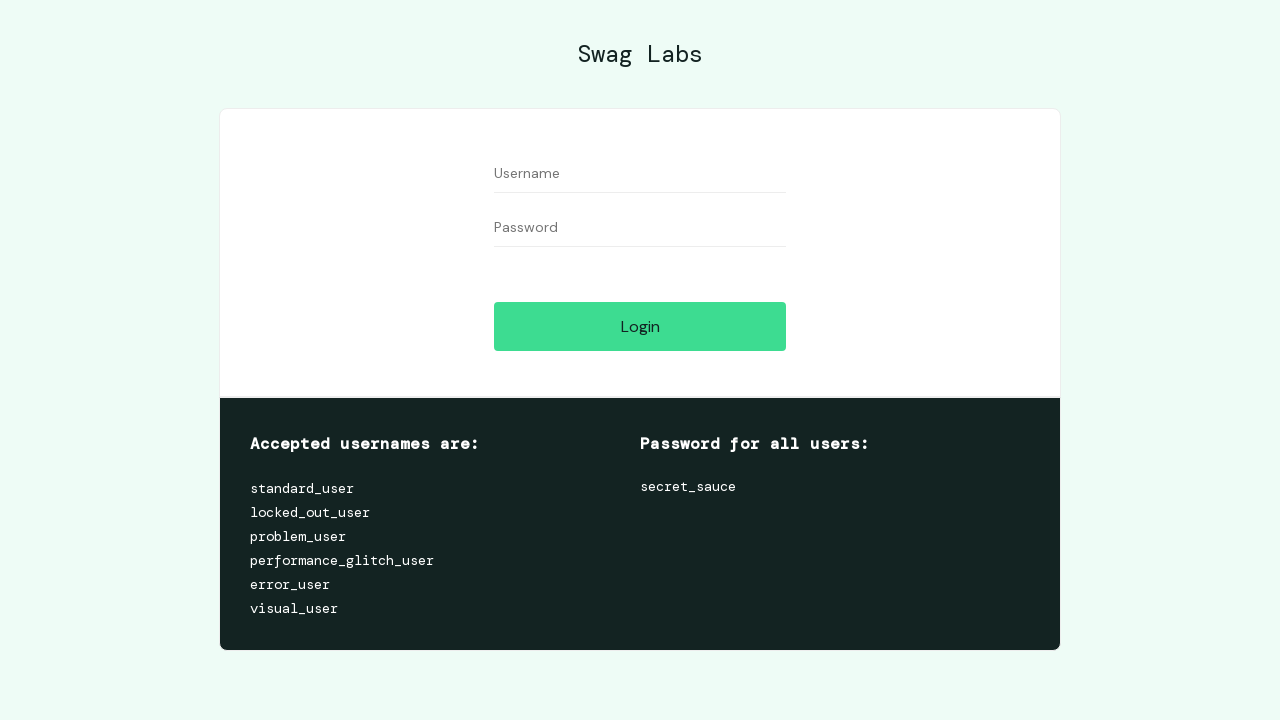

Filled username field with 'standard_user' on #user-name
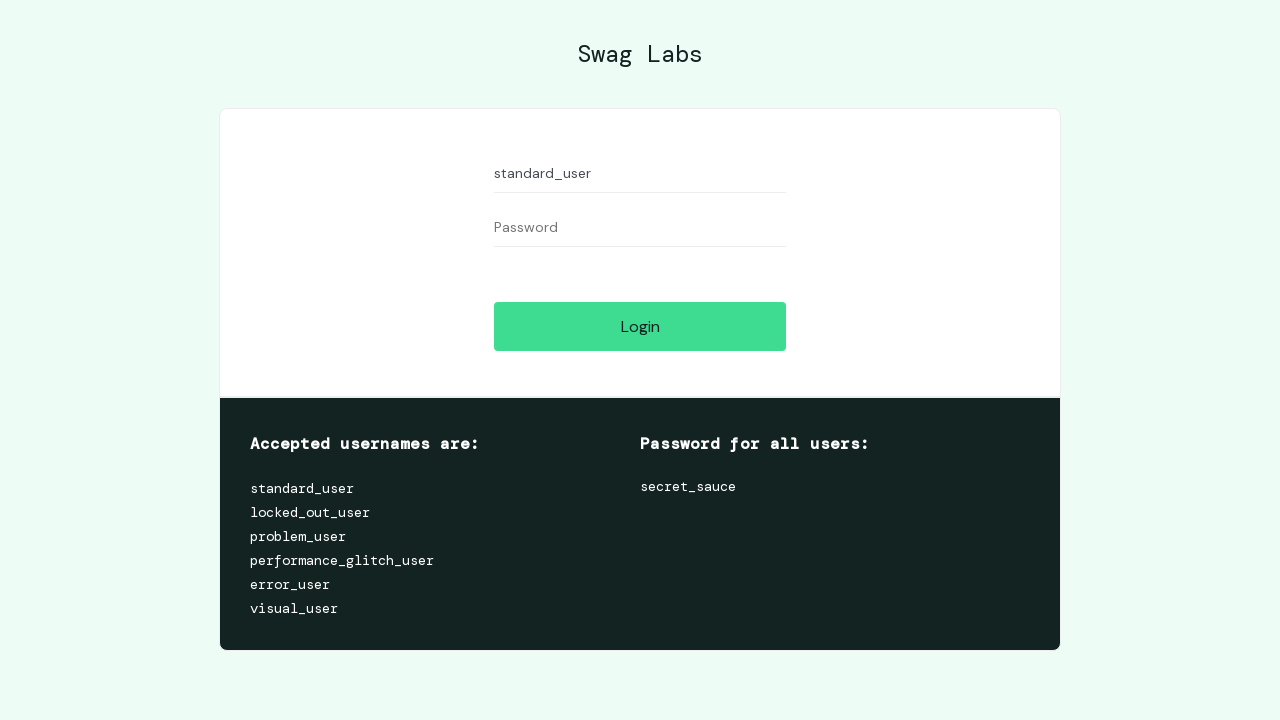

Filled password field with 'invalid_pass' on #password
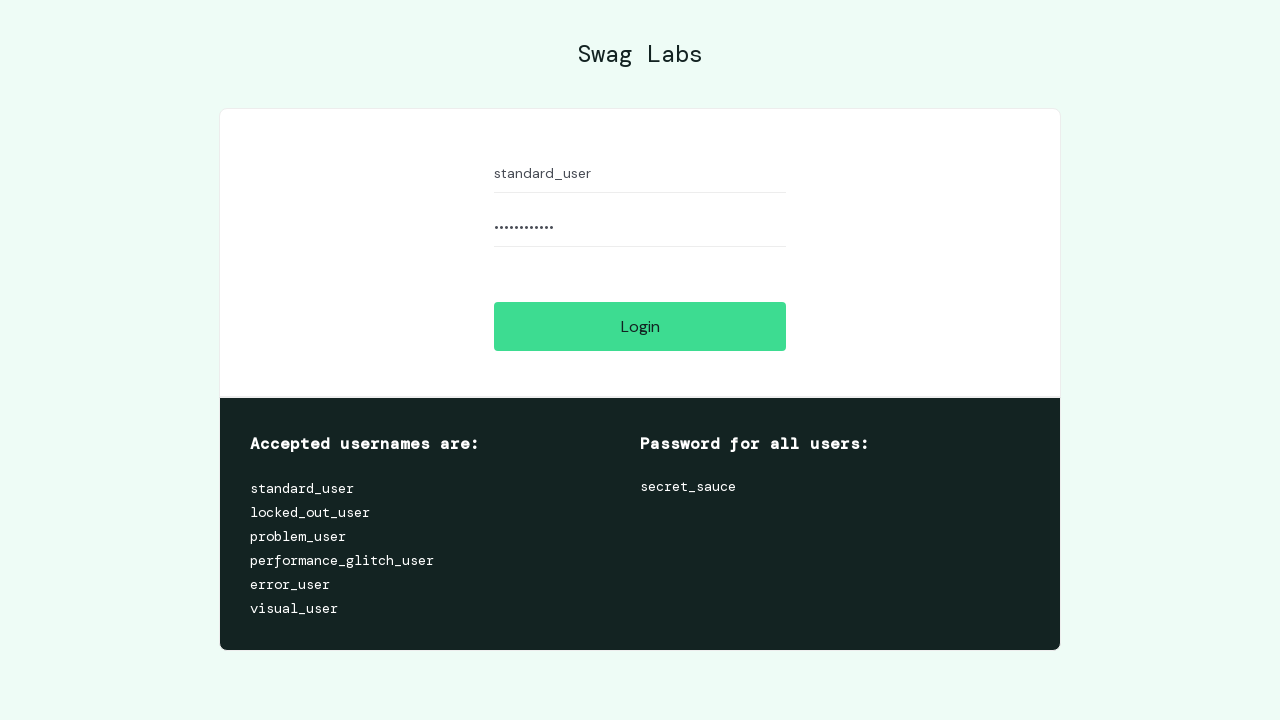

Clicked login button to submit form at (640, 326) on #login-button
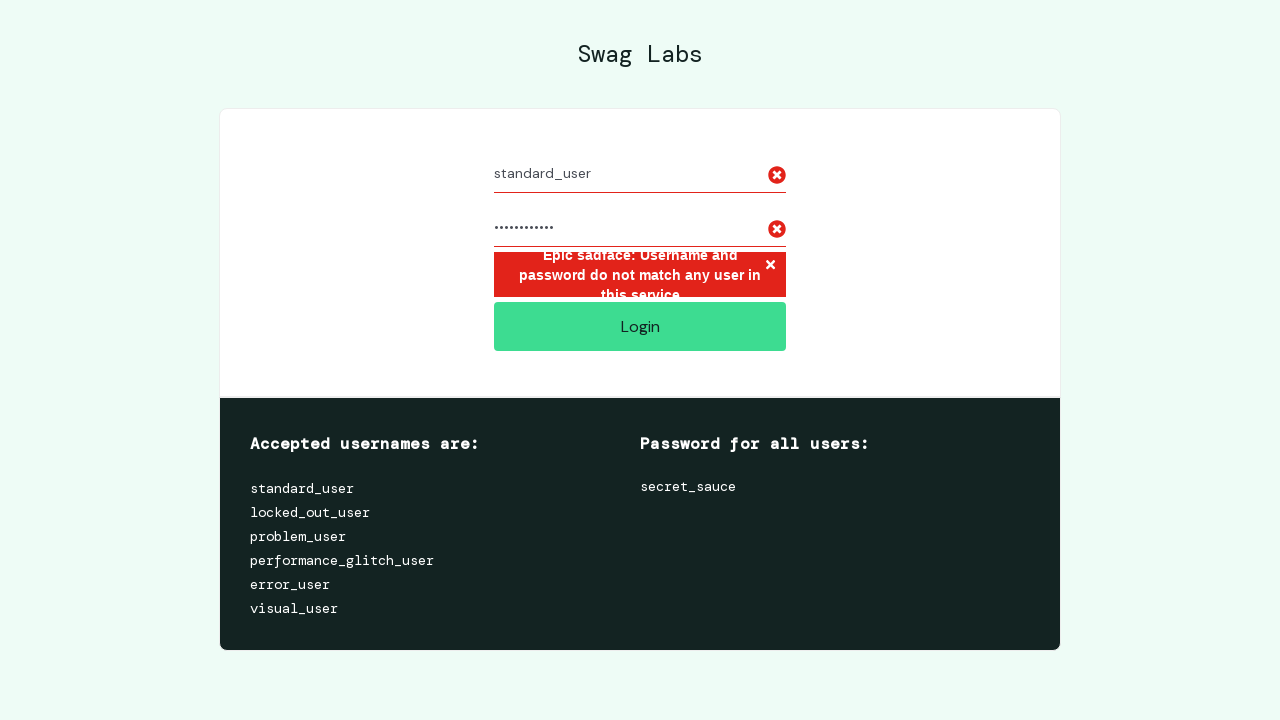

Error message container appeared, confirming login validation
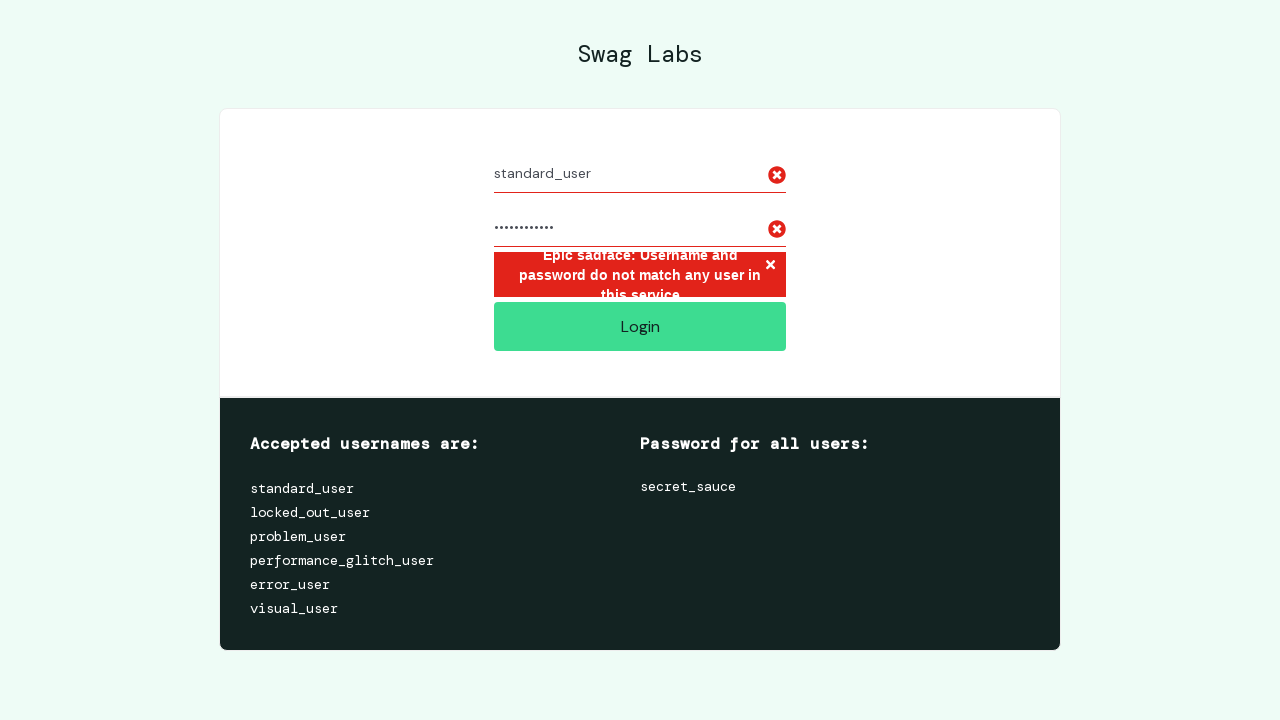

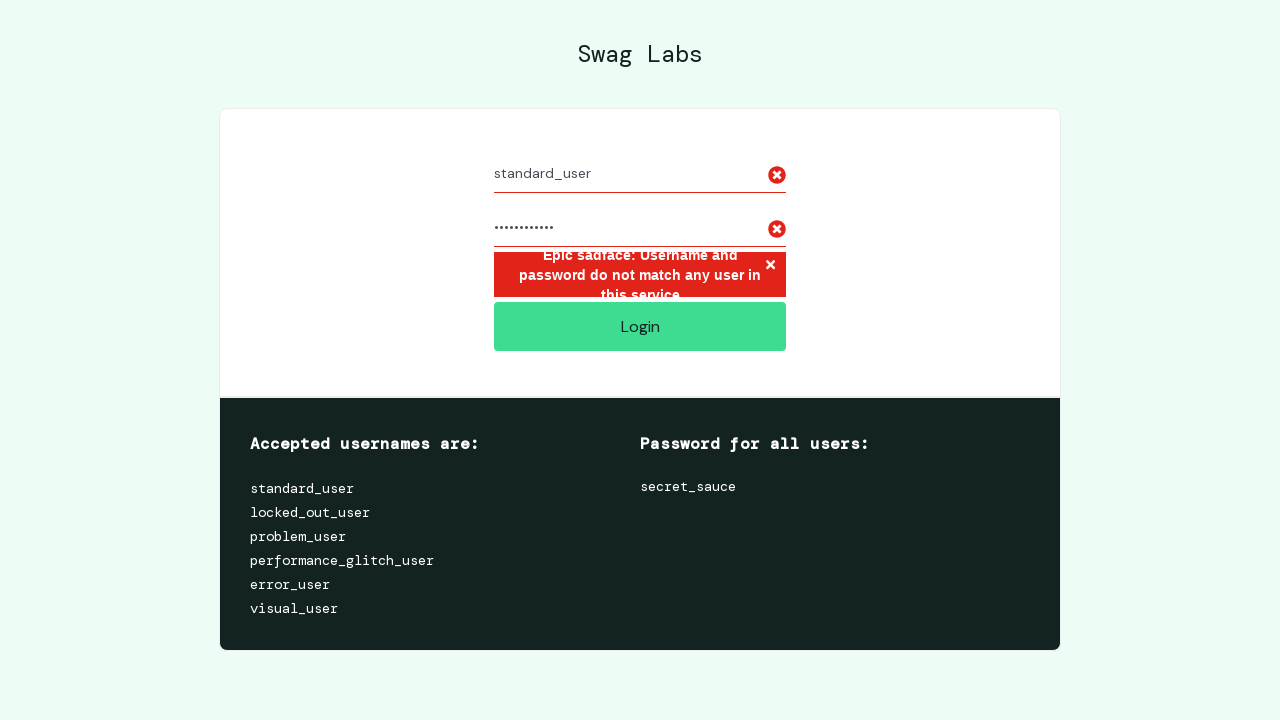